Tests the add/remove functionality by clicking the Add button to show a Remove button, then clicking Remove to verify the page returns to its original state

Starting URL: https://testotomasyonu.com/addremove/

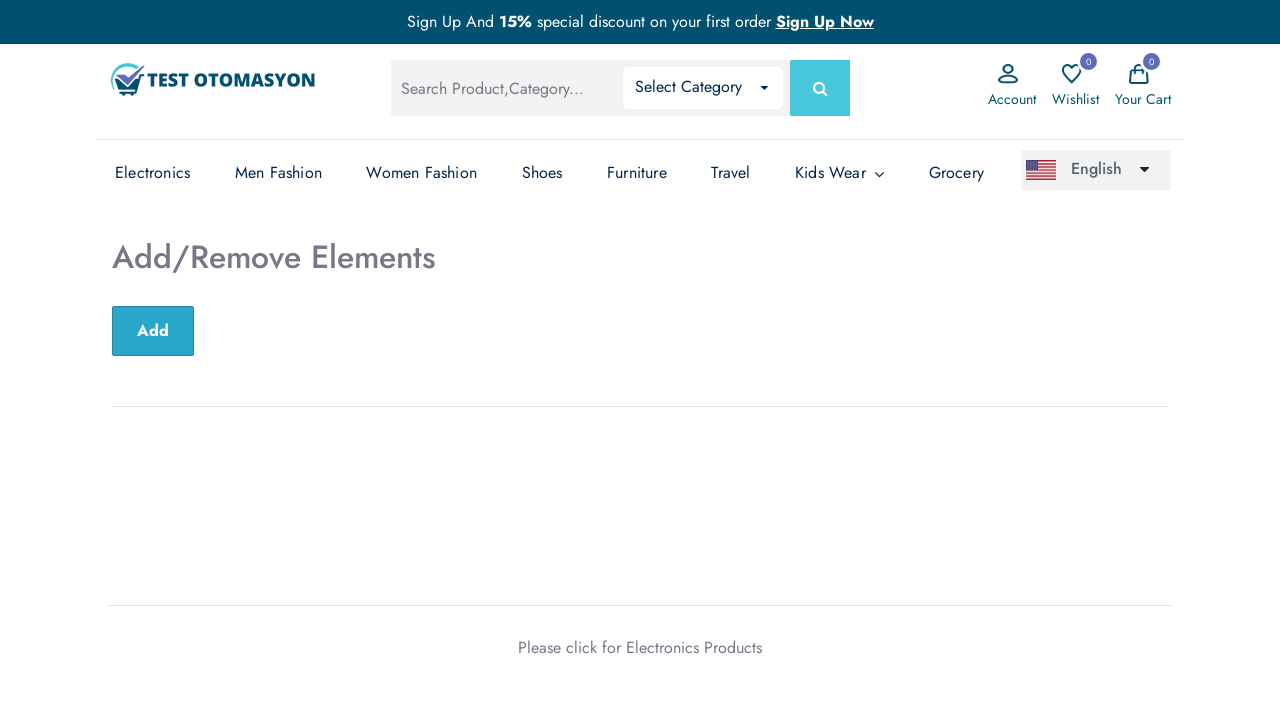

Clicked Add button to display Remove button at (153, 331) on xpath=//*[text()='Add']
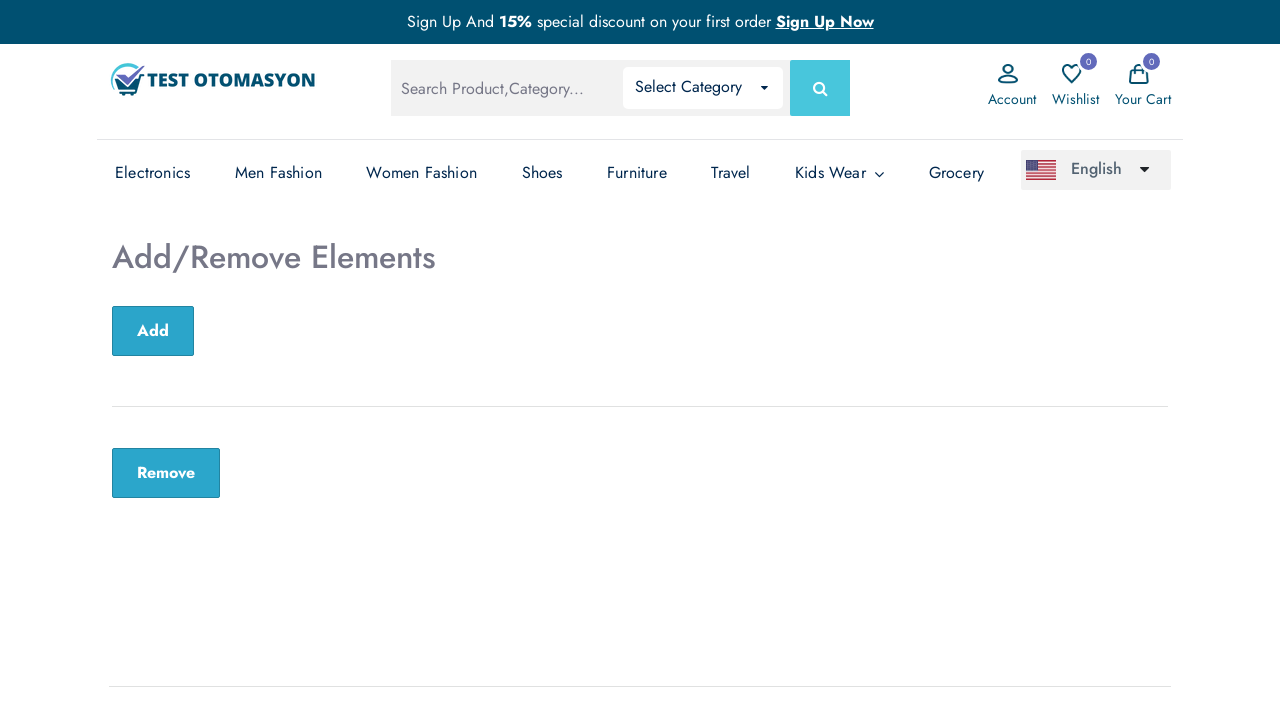

Remove button became visible
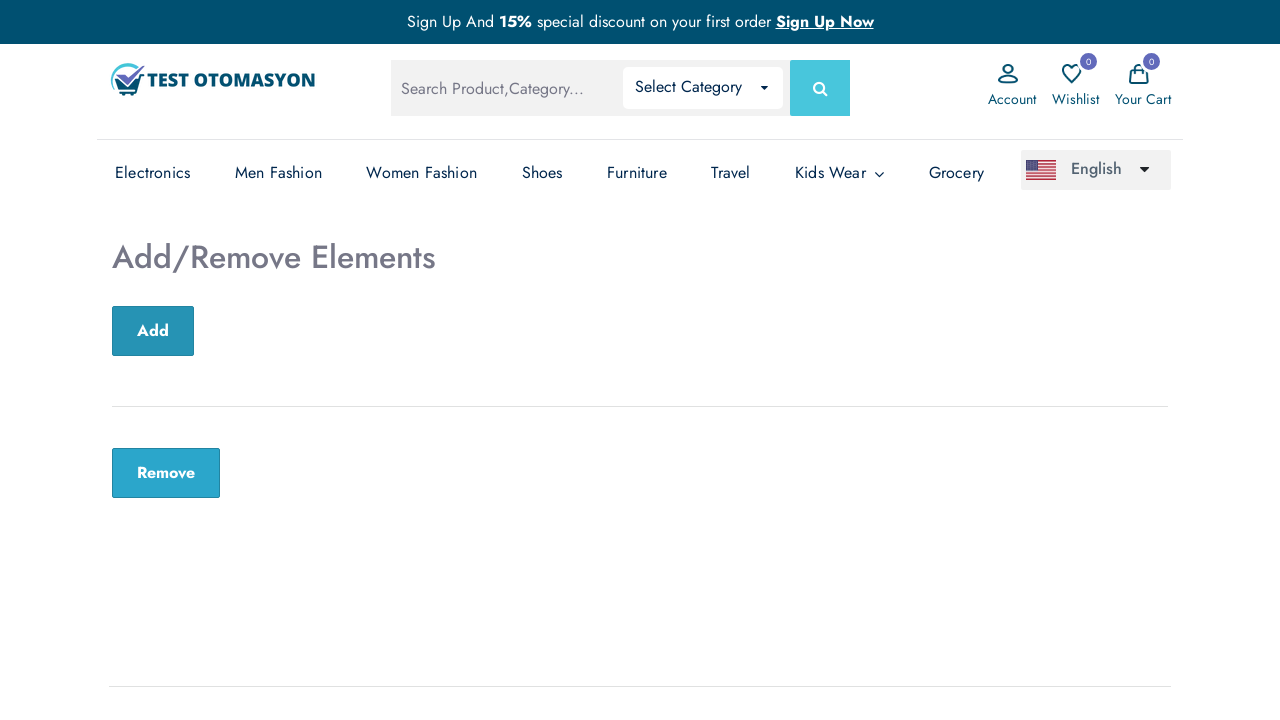

Clicked Remove button to return to original state at (166, 473) on xpath=//*[text()='Remove']
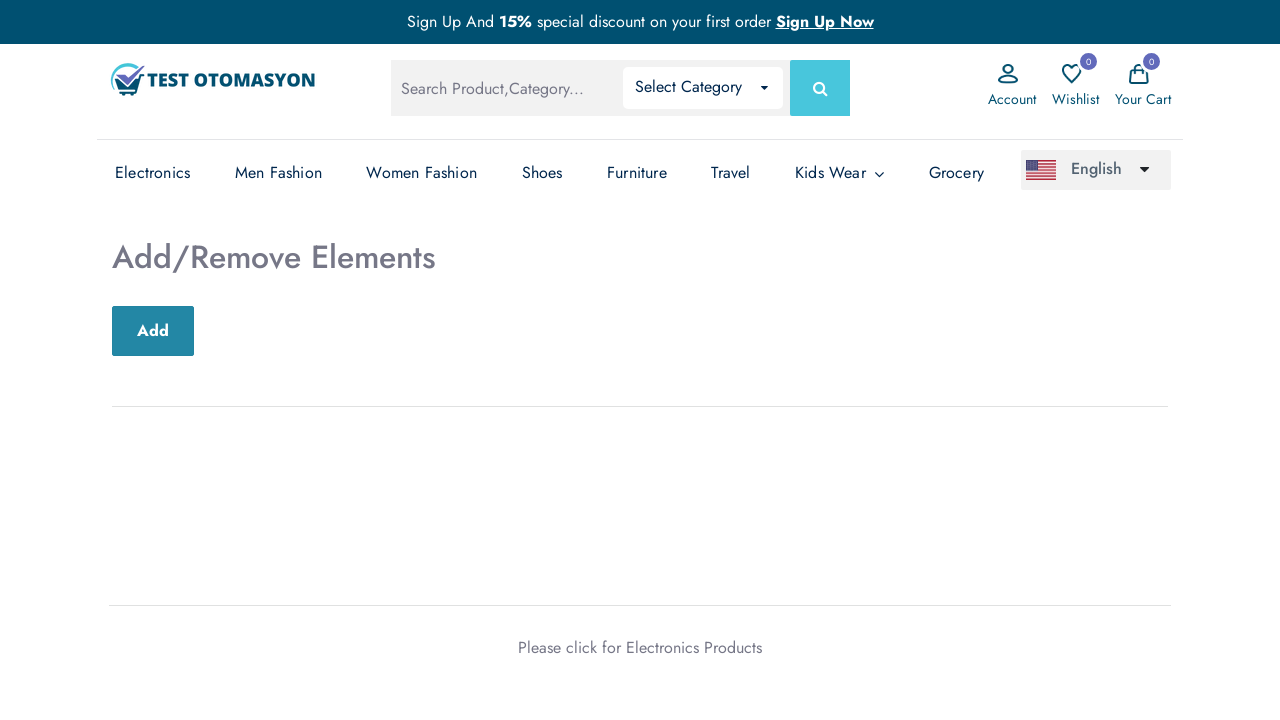

Verified 'Add/Remove Elements' heading is visible after removing element
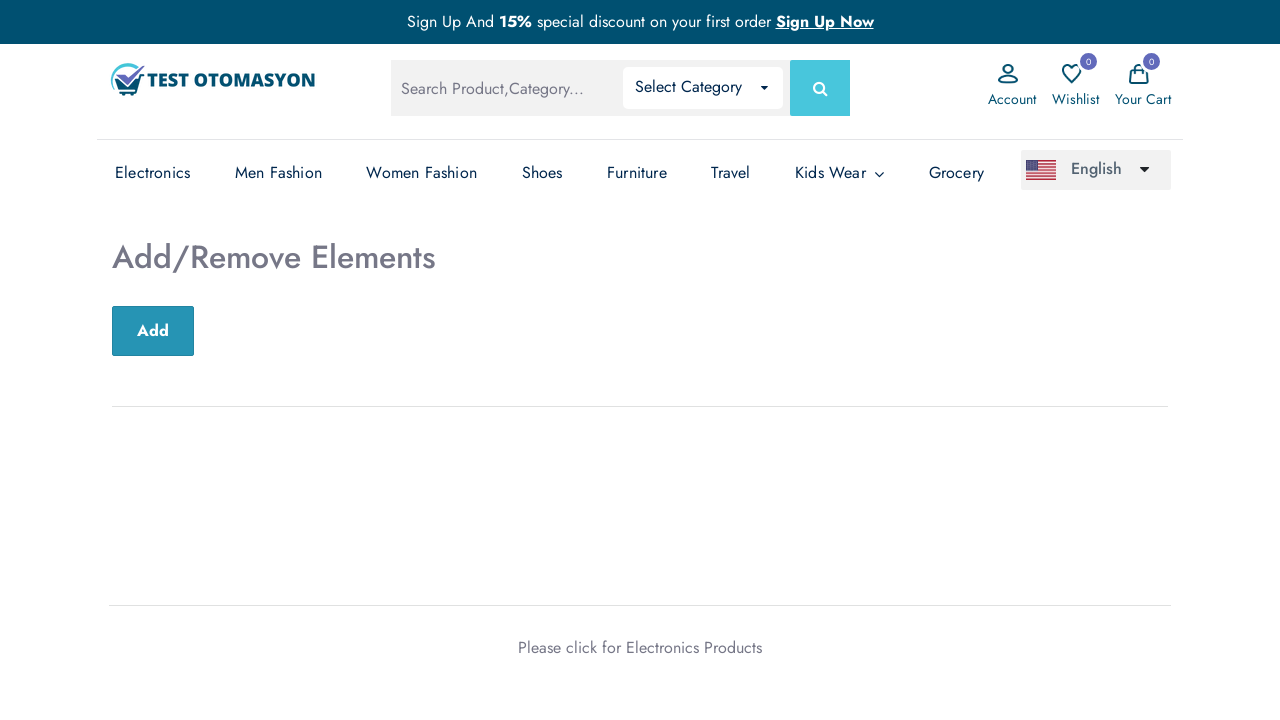

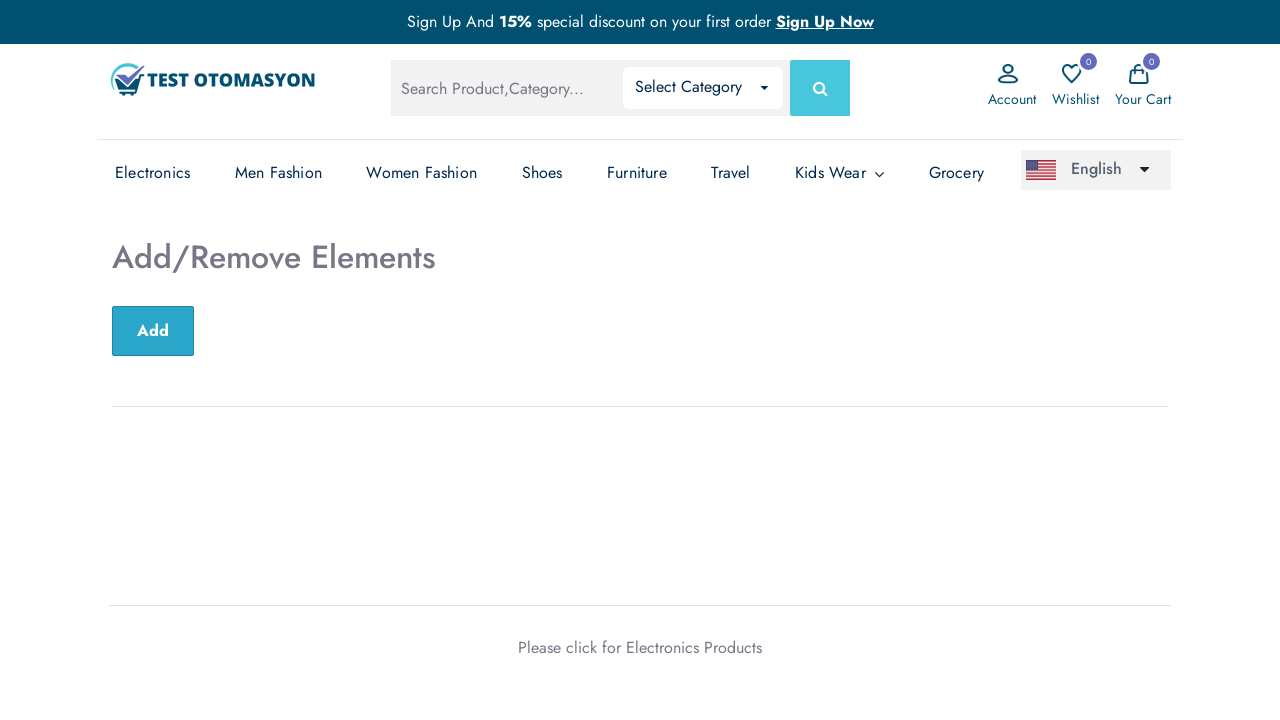